Tests dropdown select functionality by selecting options using visible text, index, and value methods on a single-select dropdown element.

Starting URL: https://v1.training-support.net/selenium/selects

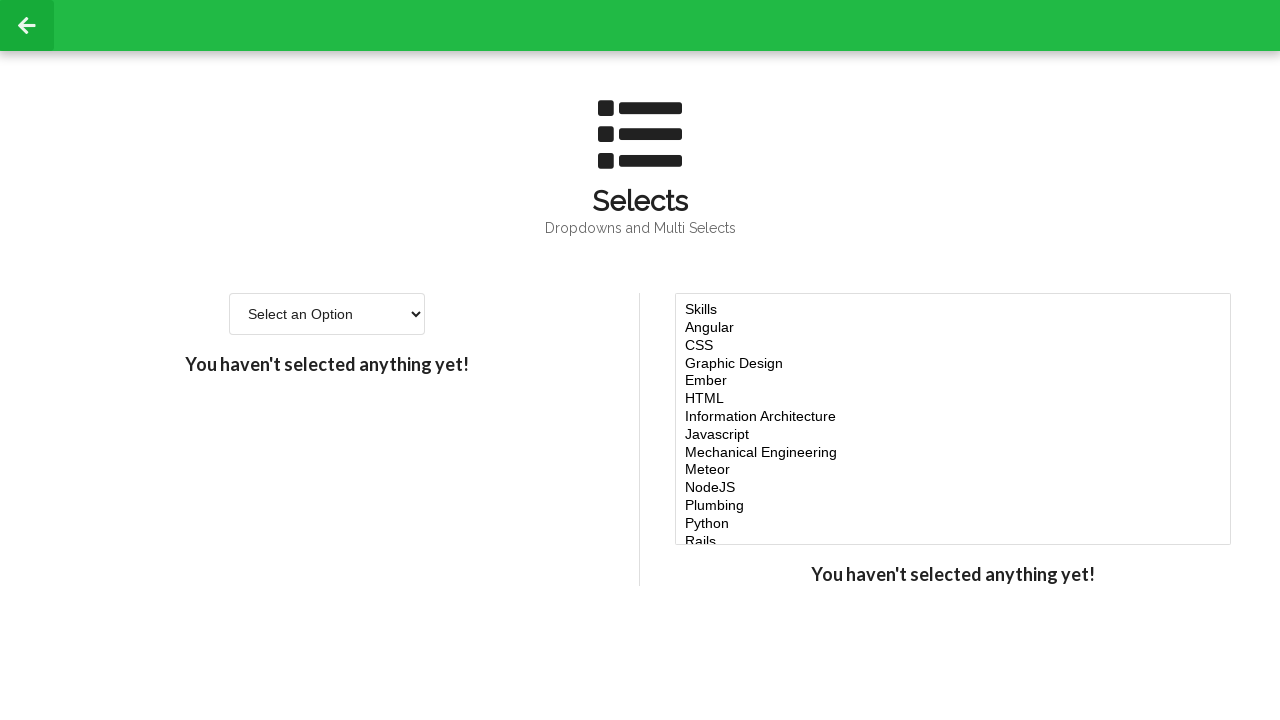

Selected 'Option 2' from dropdown using visible text on #single-select
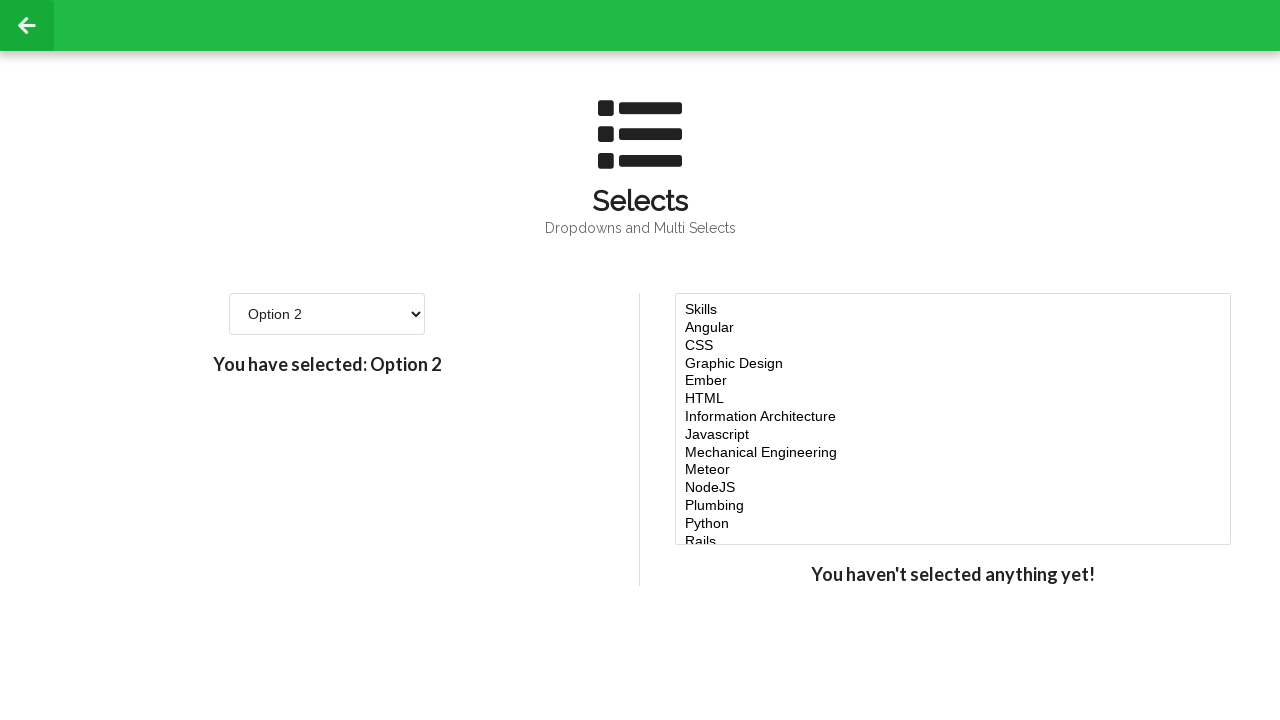

Selected fourth option from dropdown using index 3 on #single-select
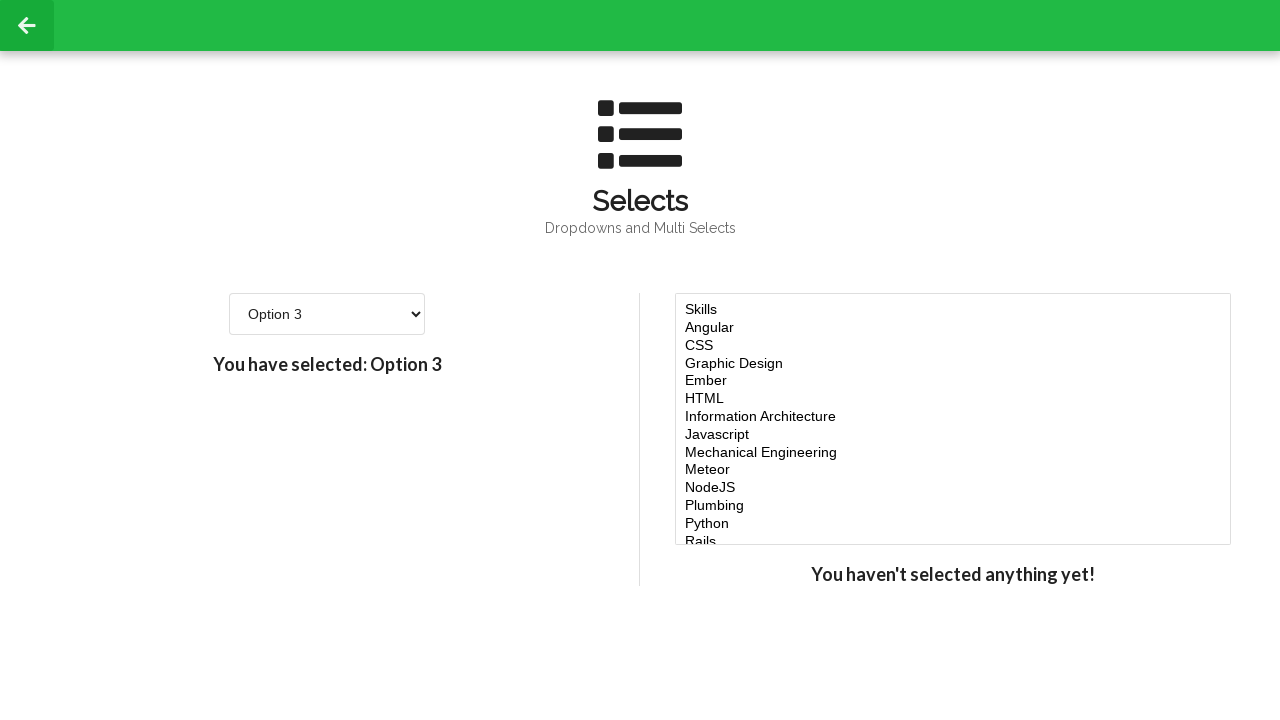

Selected option with value '4' from dropdown on #single-select
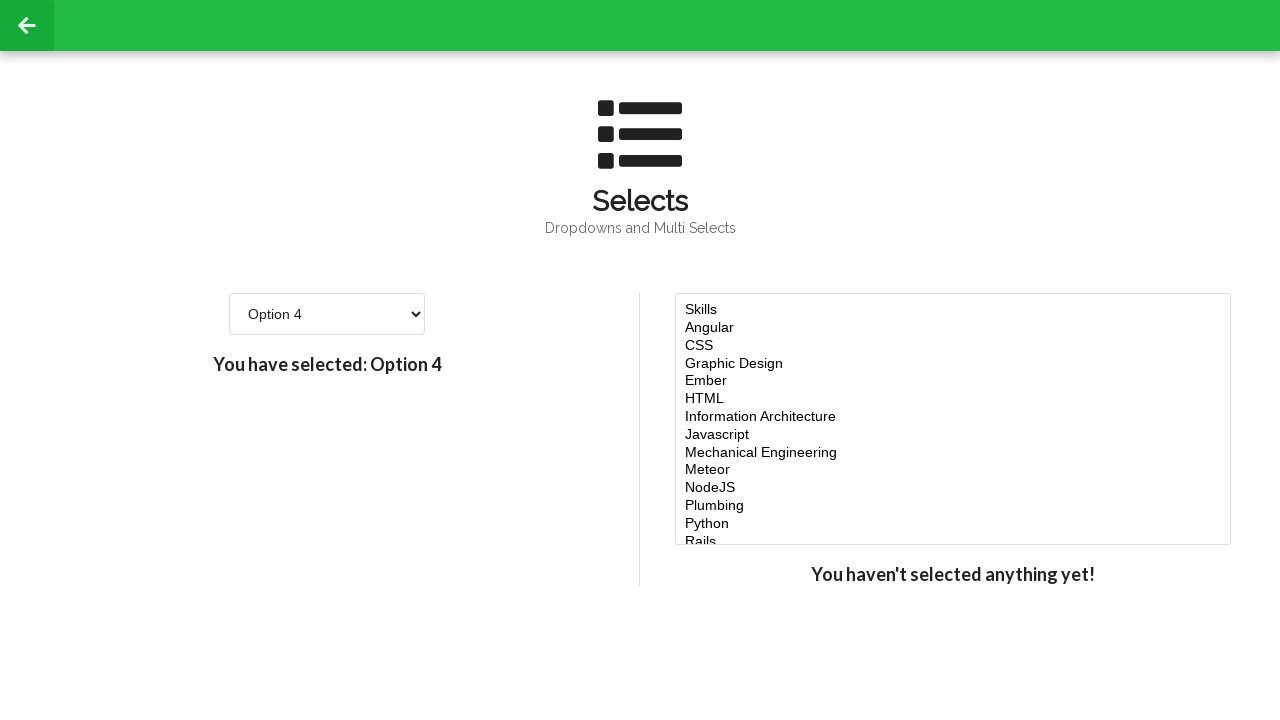

Confirmed dropdown selection is complete
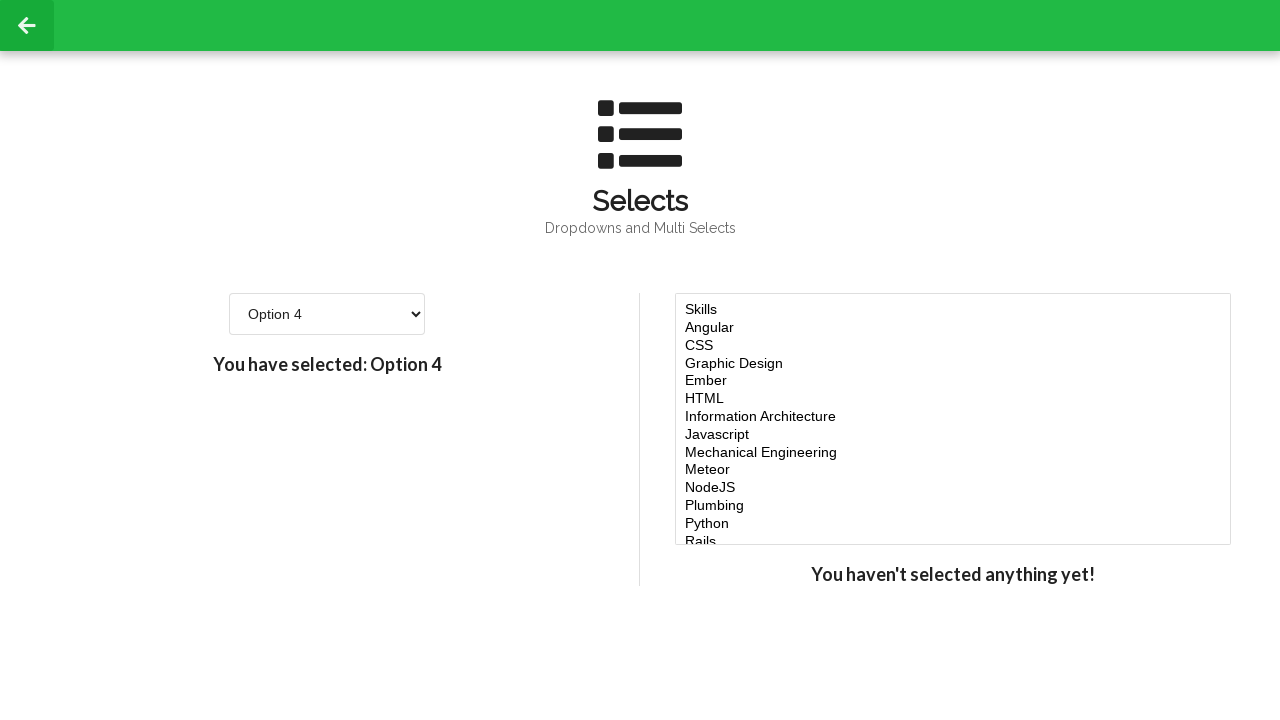

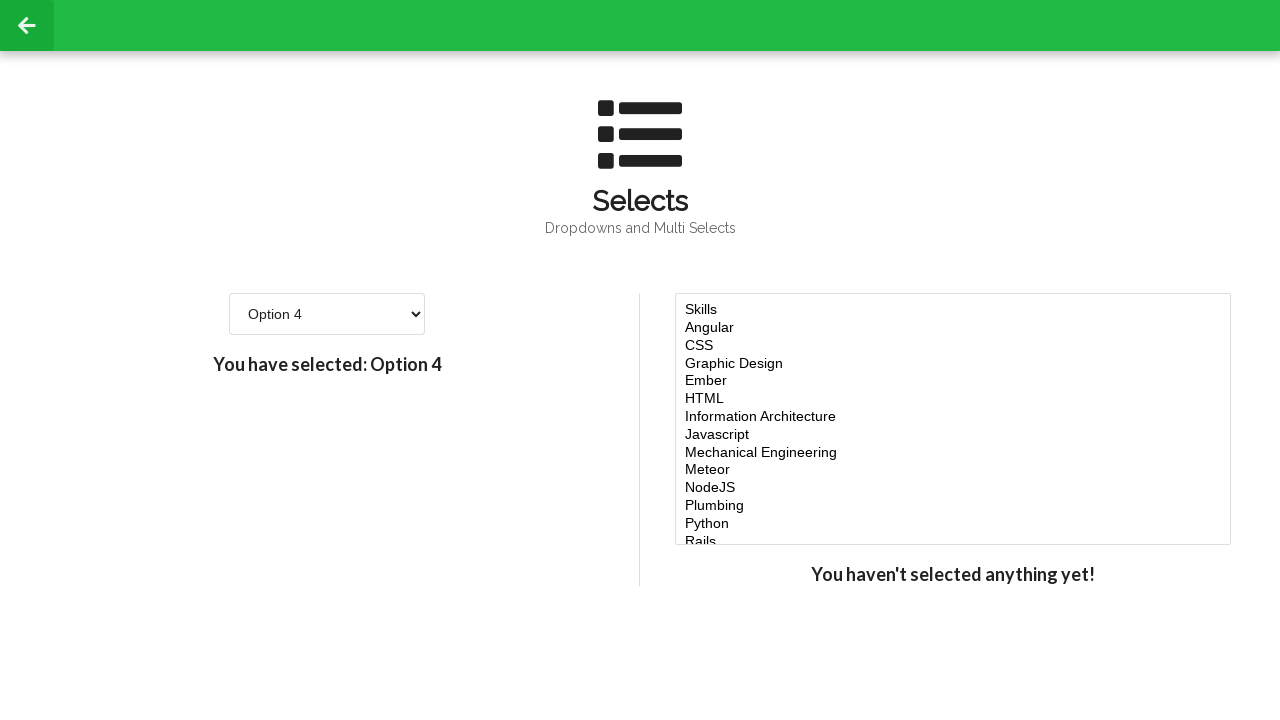